Navigates to Python.org to verify the page title contains "Python", then navigates to Newegg's laptops category page to verify it loads.

Starting URL: http://www.python.org

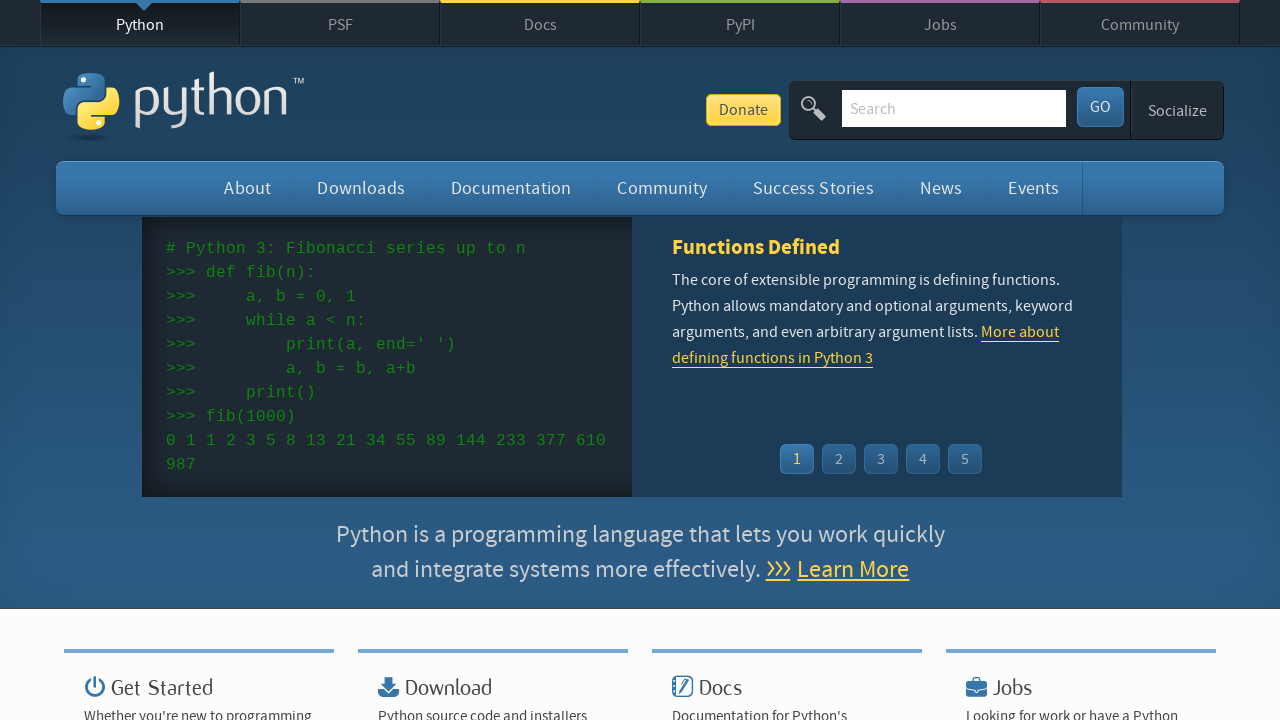

Verified Python.org page title contains 'Python'
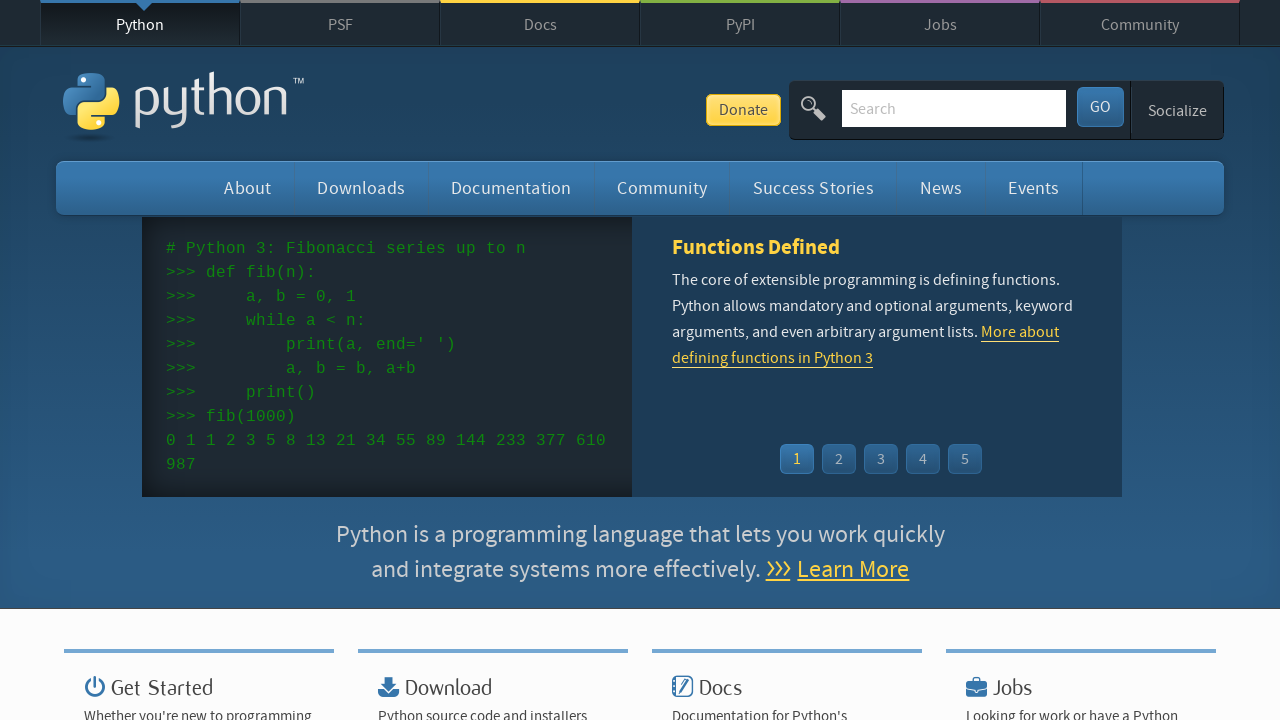

Navigated to Newegg laptops category page
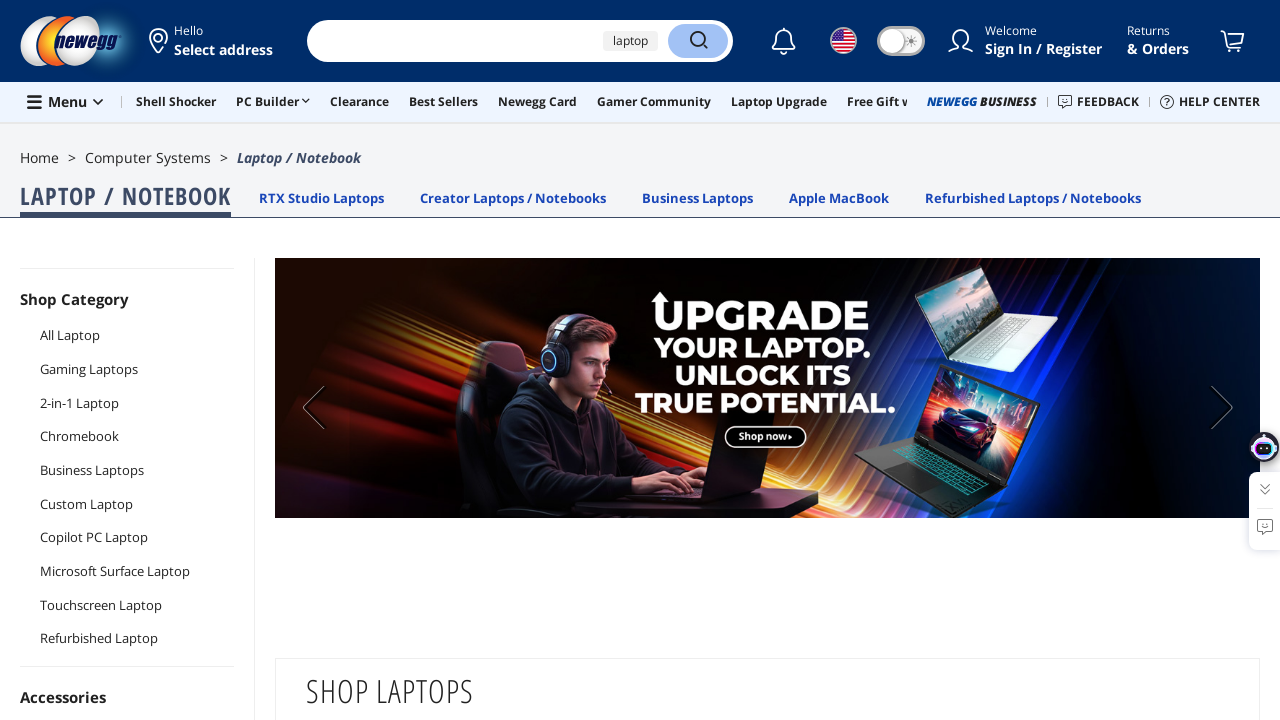

Waited for Newegg laptops page to load (domcontentloaded)
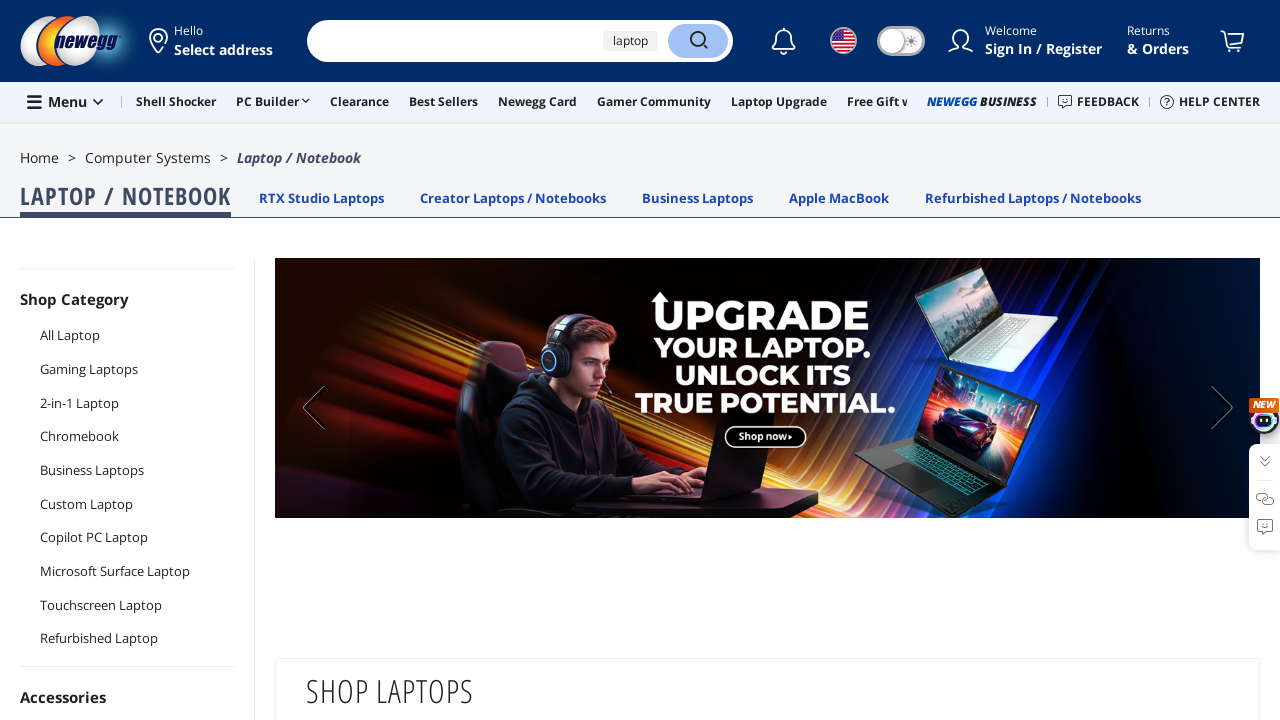

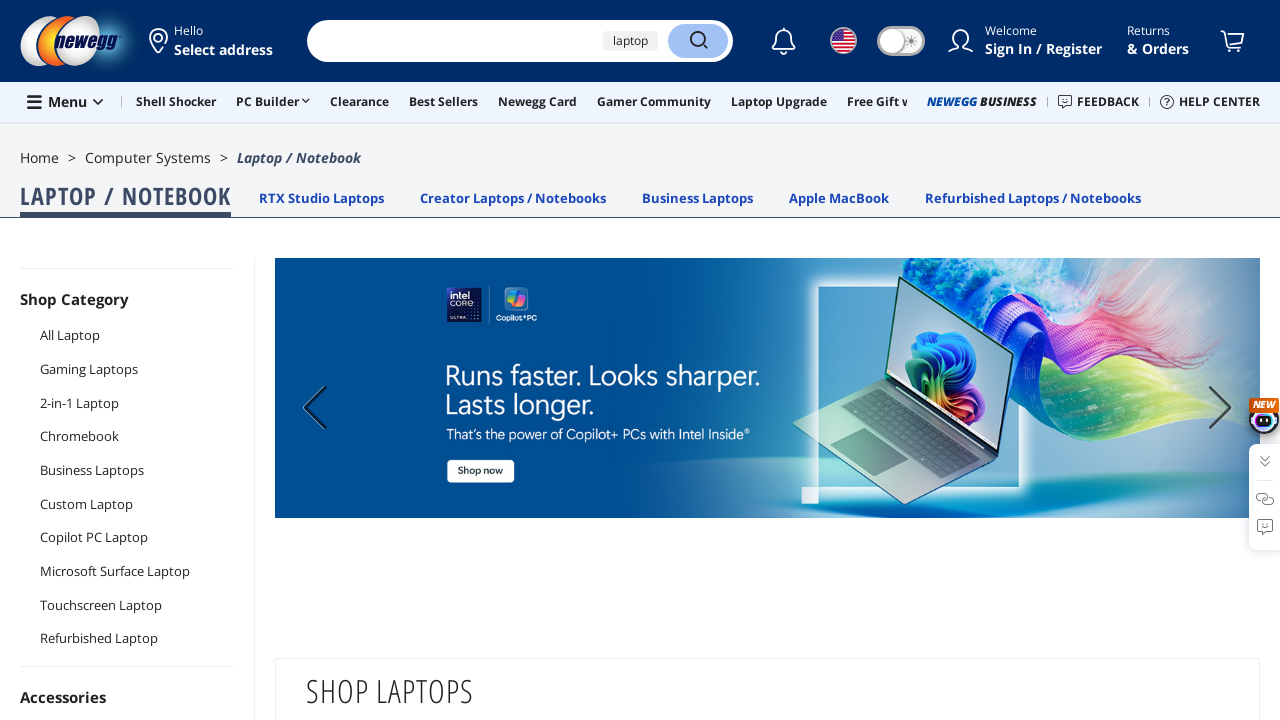